Clicks a hidden element on the page

Starting URL: https://obstaclecourse.tricentis.com/Obstacles/66666

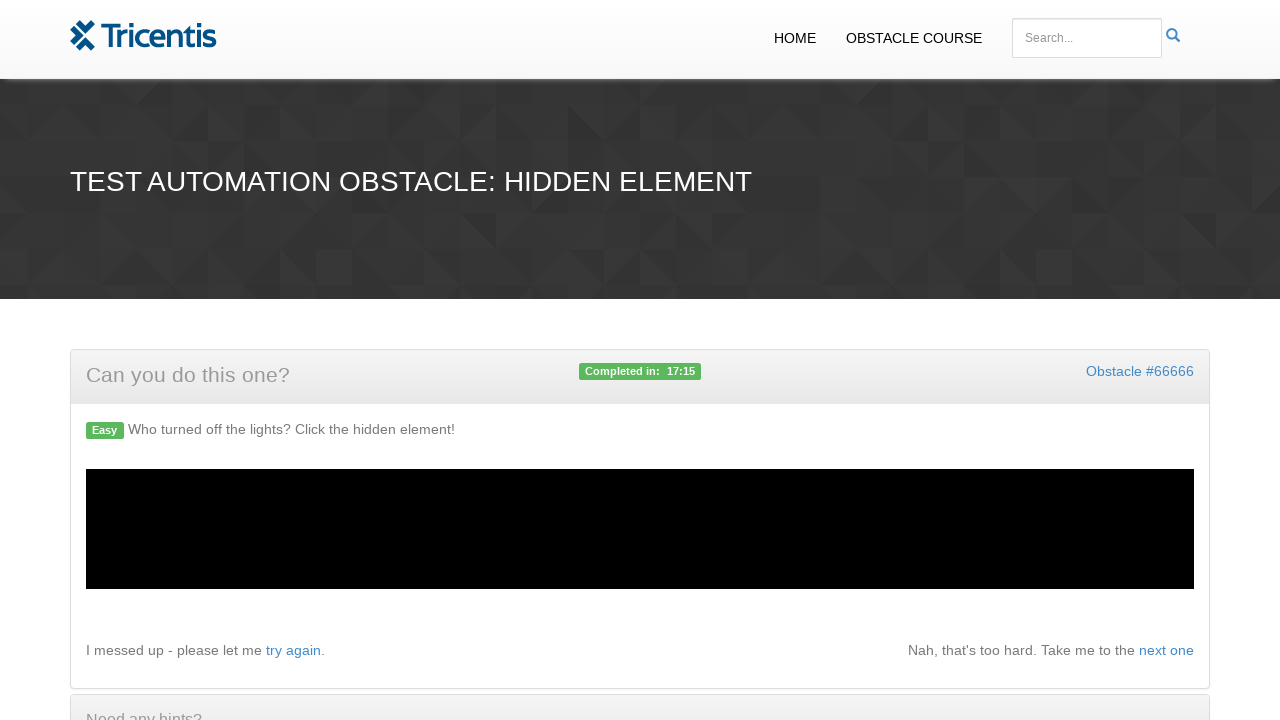

Clicked hidden element with id 'clickthis' using force click at (966, 530) on #clickthis
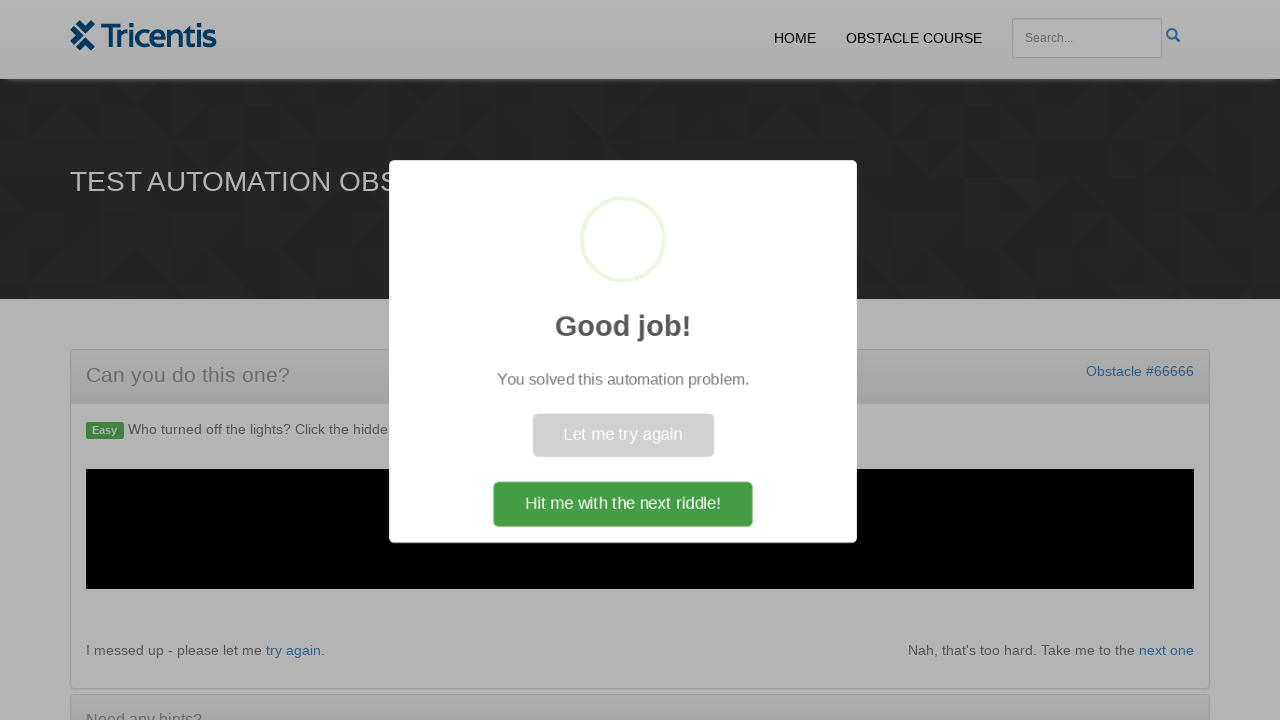

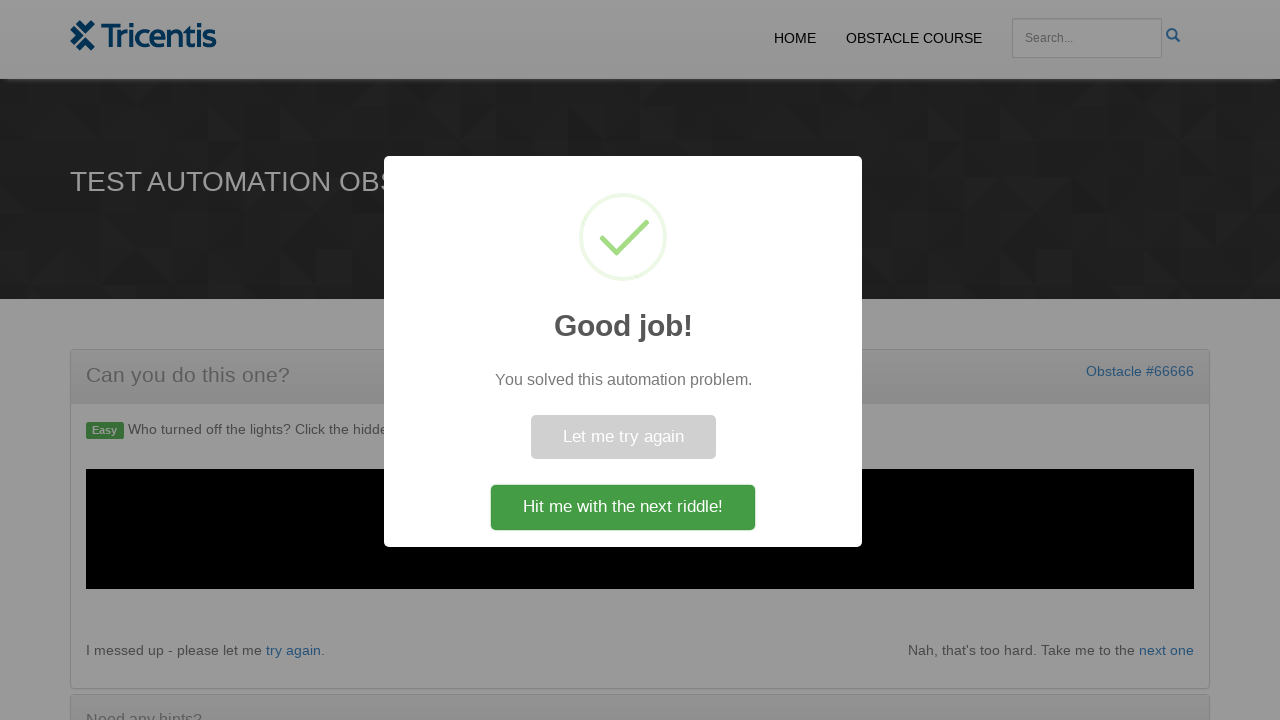